Verifies that the company branding logo is displayed on the OrangeHRM login page

Starting URL: https://opensource-demo.orangehrmlive.com/

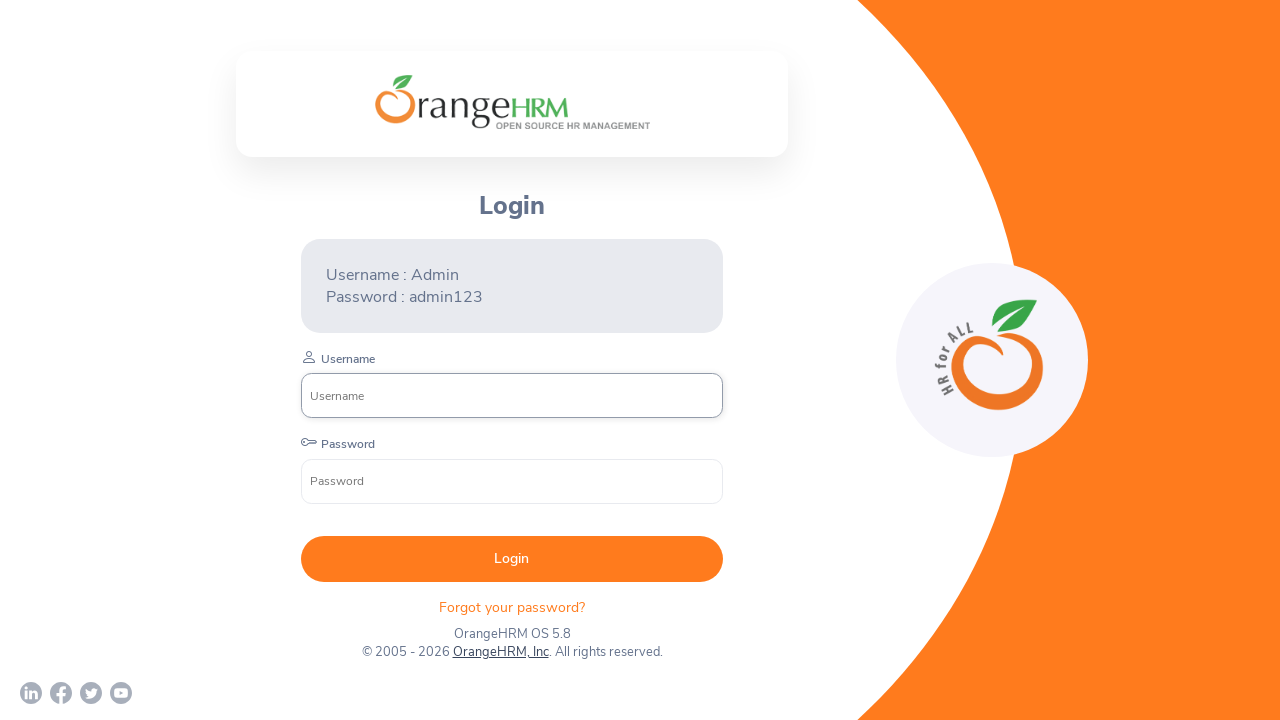

Located company branding logo element
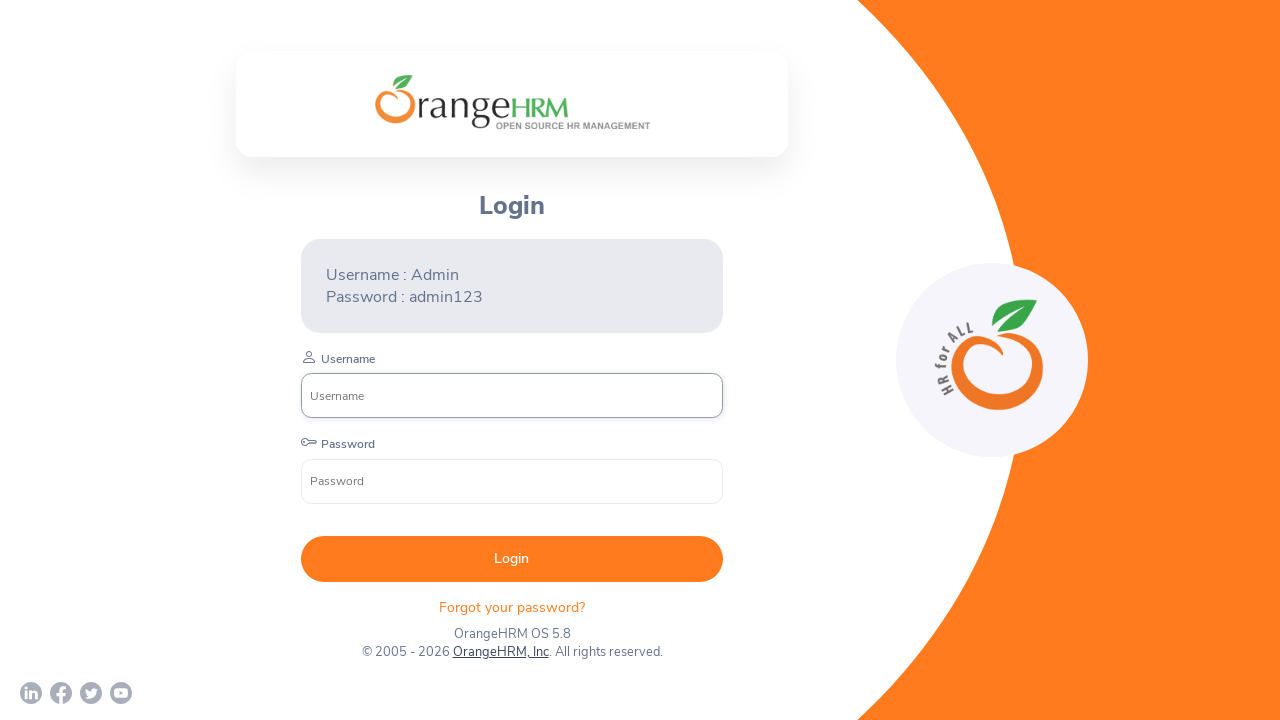

Waited for company branding logo to become visible
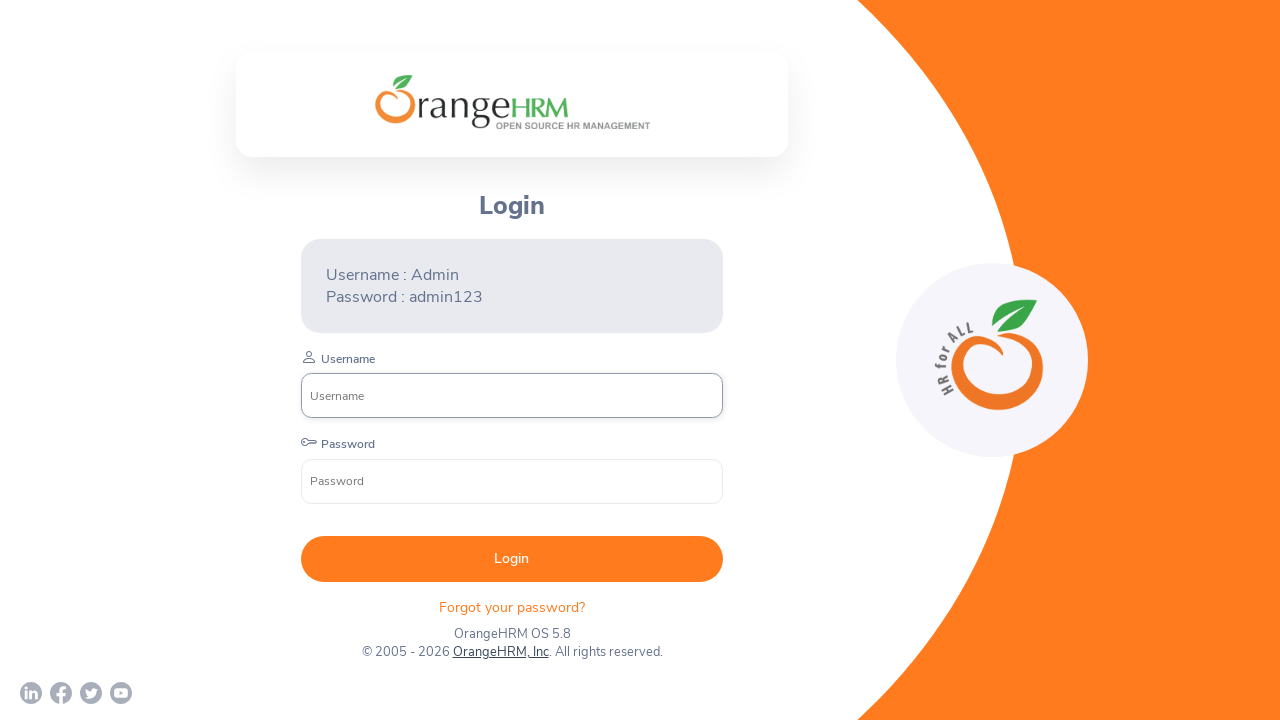

Verified that company branding logo is visible on OrangeHRM login page
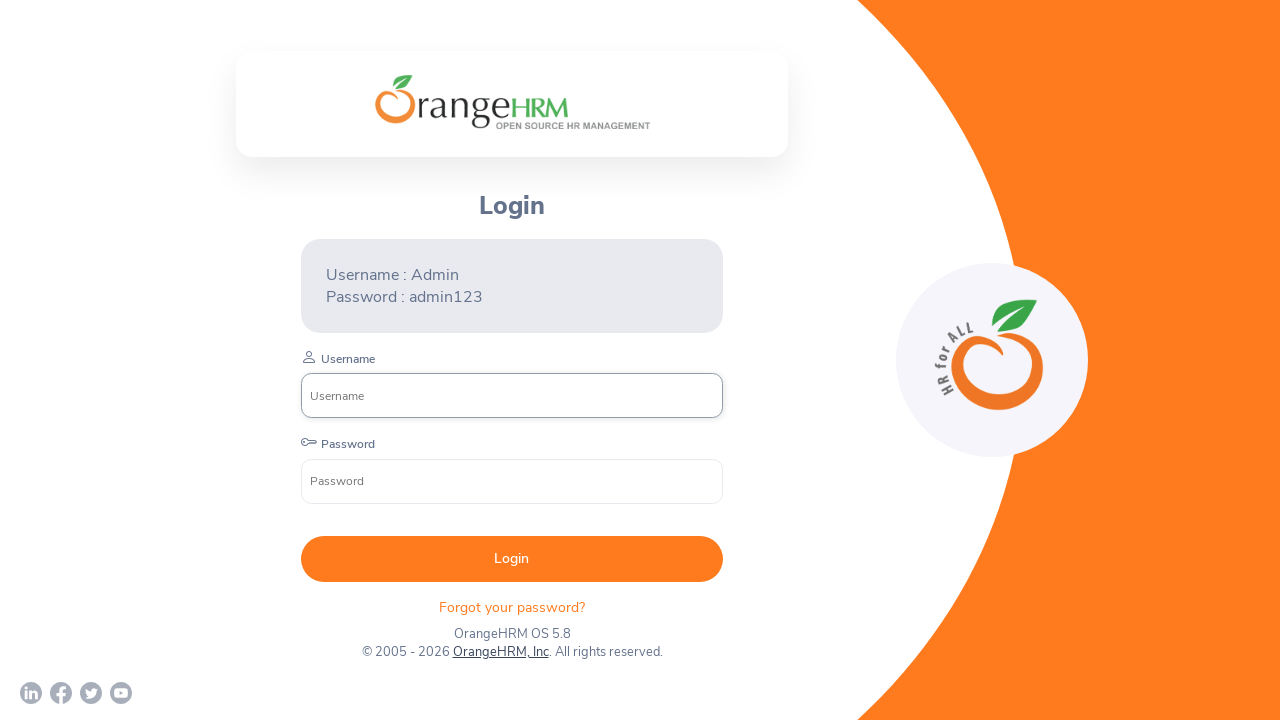

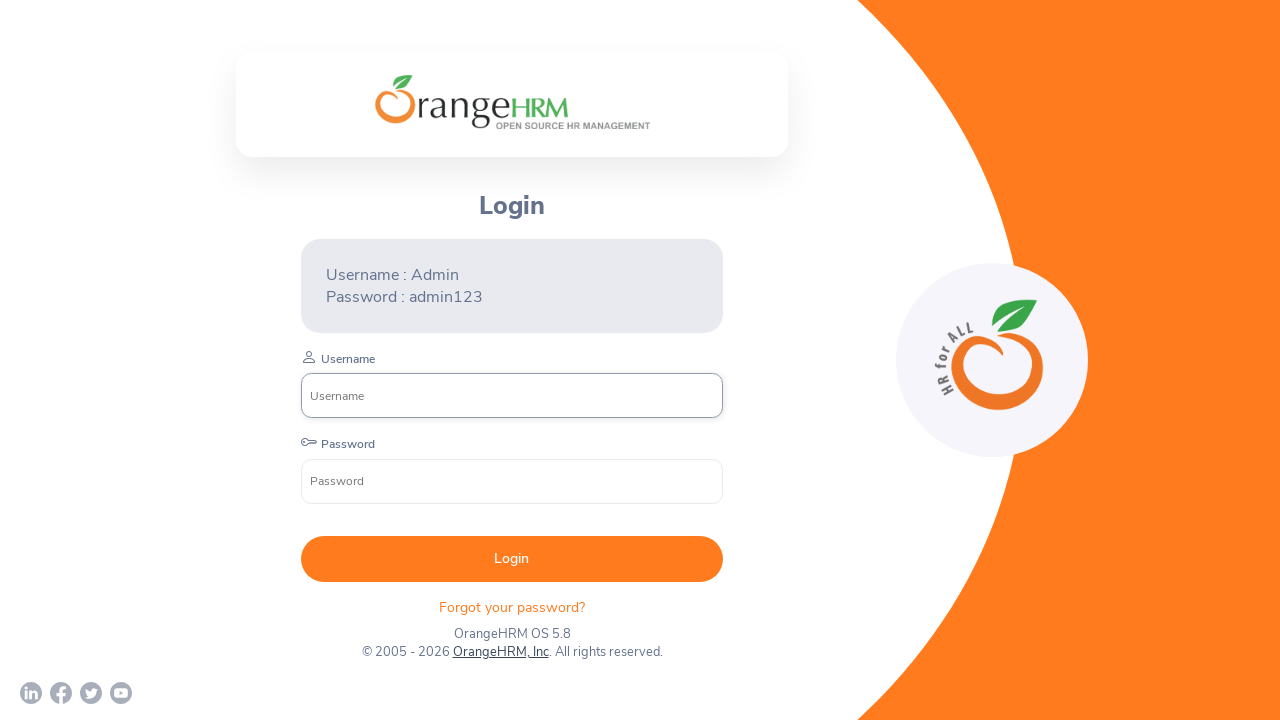